Tests window switching functionality by opening a link in a new window, switching between parent and child windows, and closing specific windows based on title

Starting URL: https://opensource-demo.orangehrmlive.com/

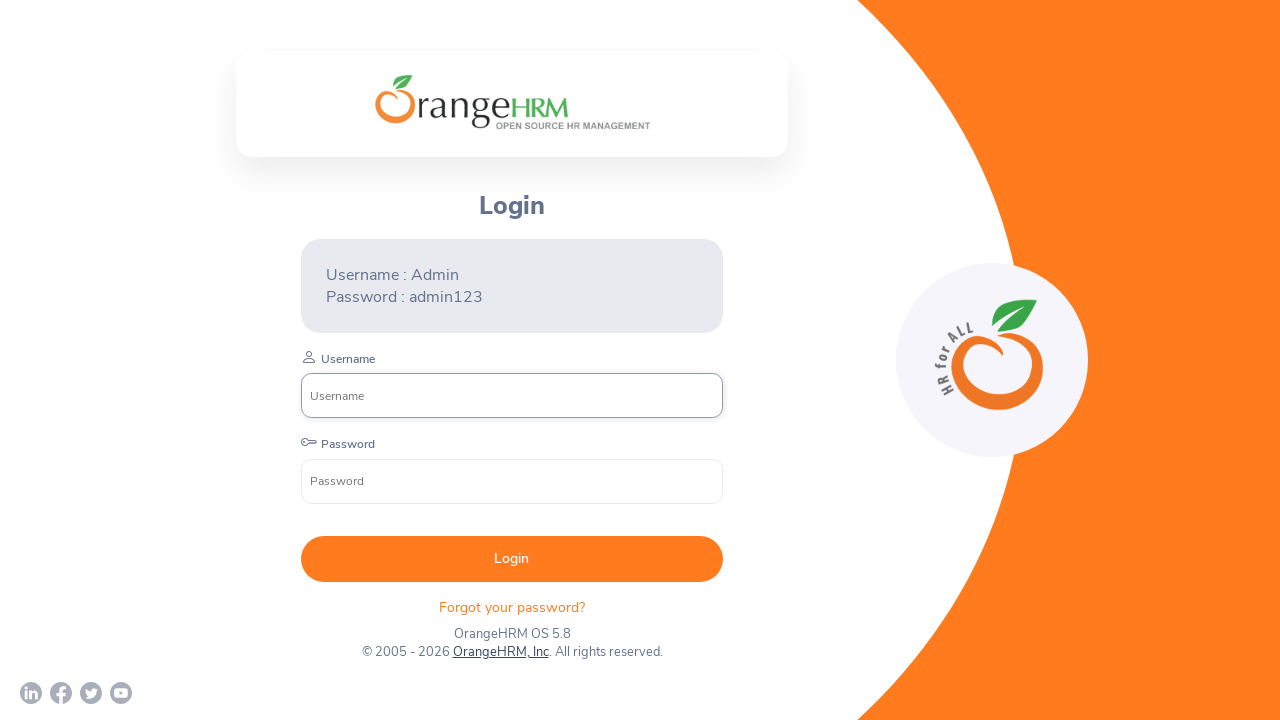

Clicked OrangeHRM, Inc link to open in new window at (500, 652) on xpath=//a[normalize-space()='OrangeHRM, Inc']
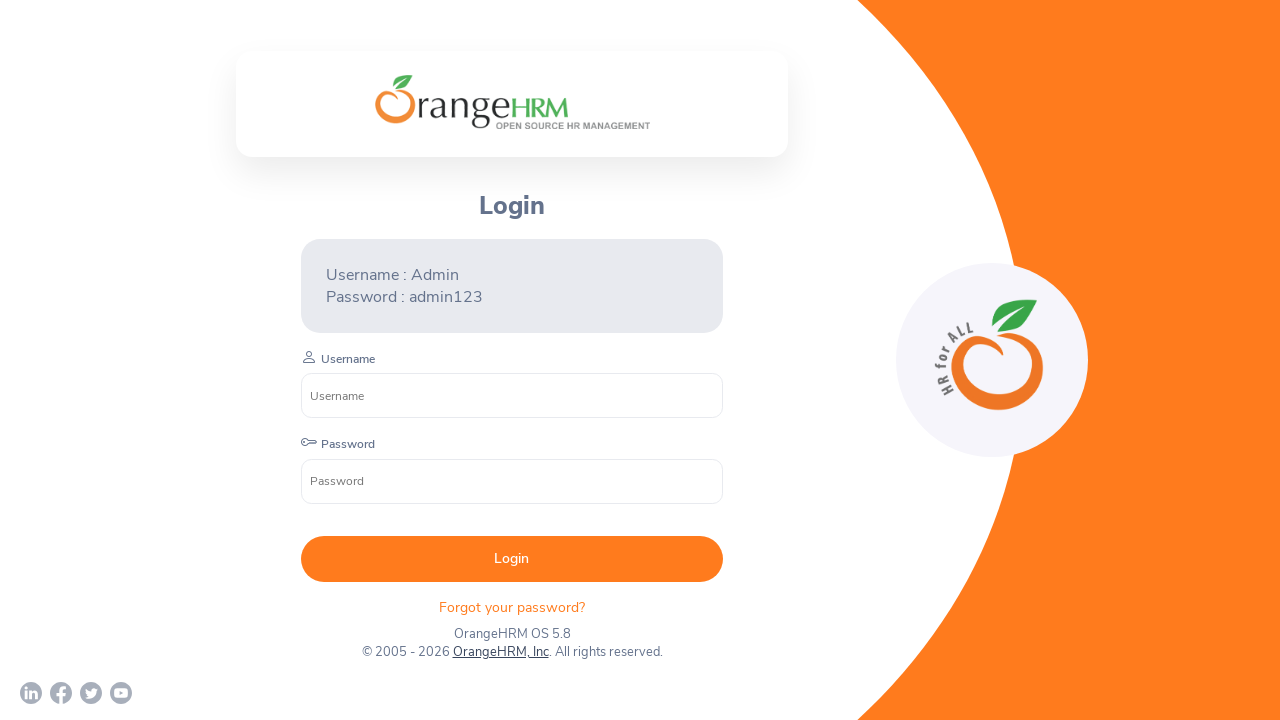

Waited for new window to open
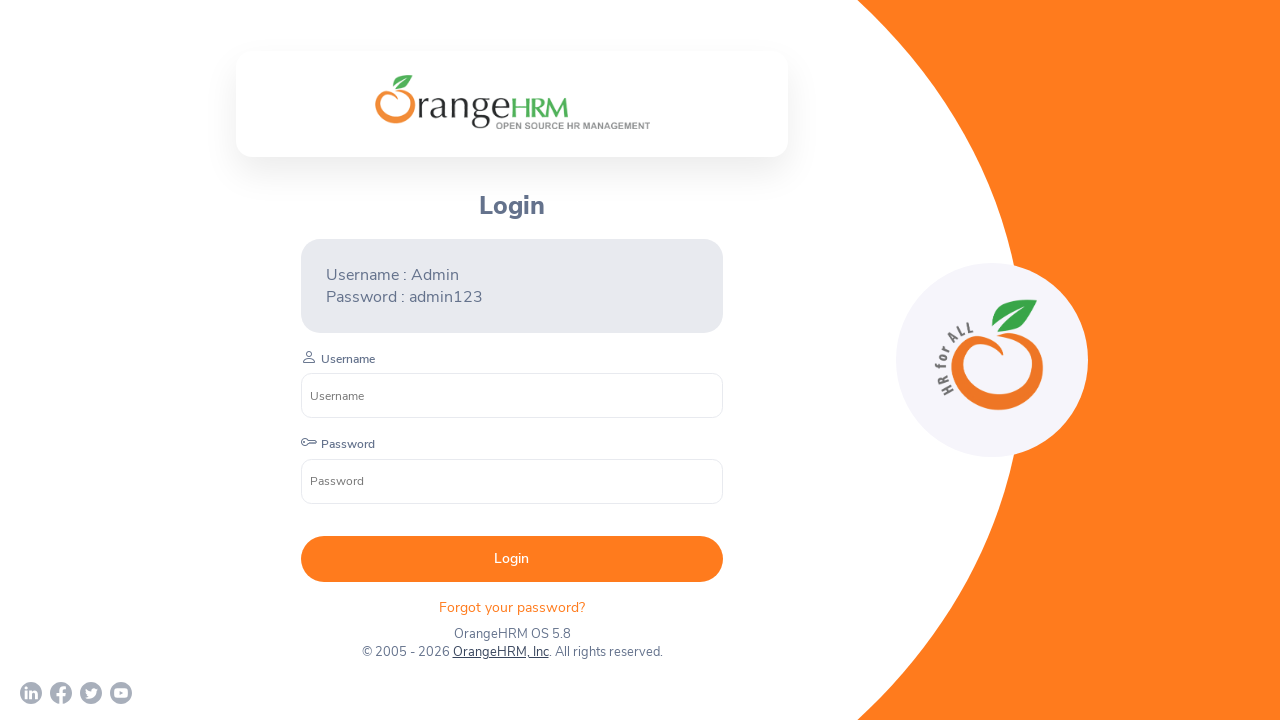

Retrieved all open pages/tabs from context
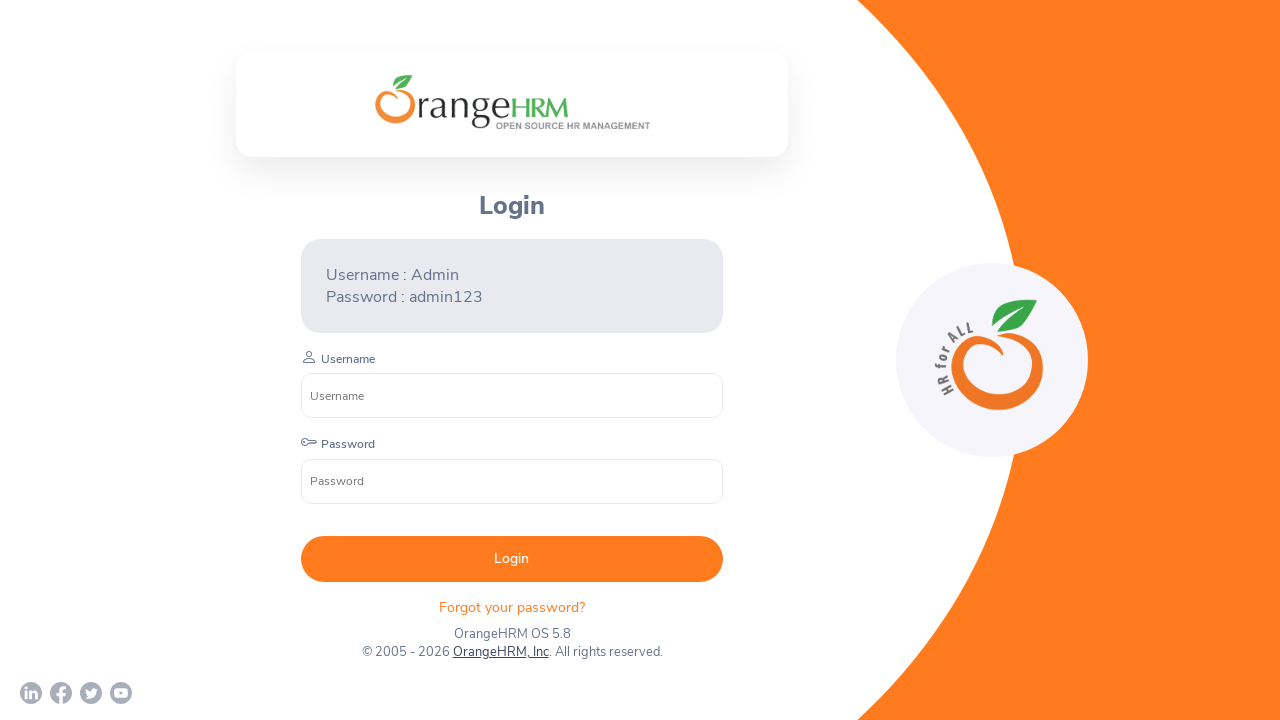

Selected child window from pages list
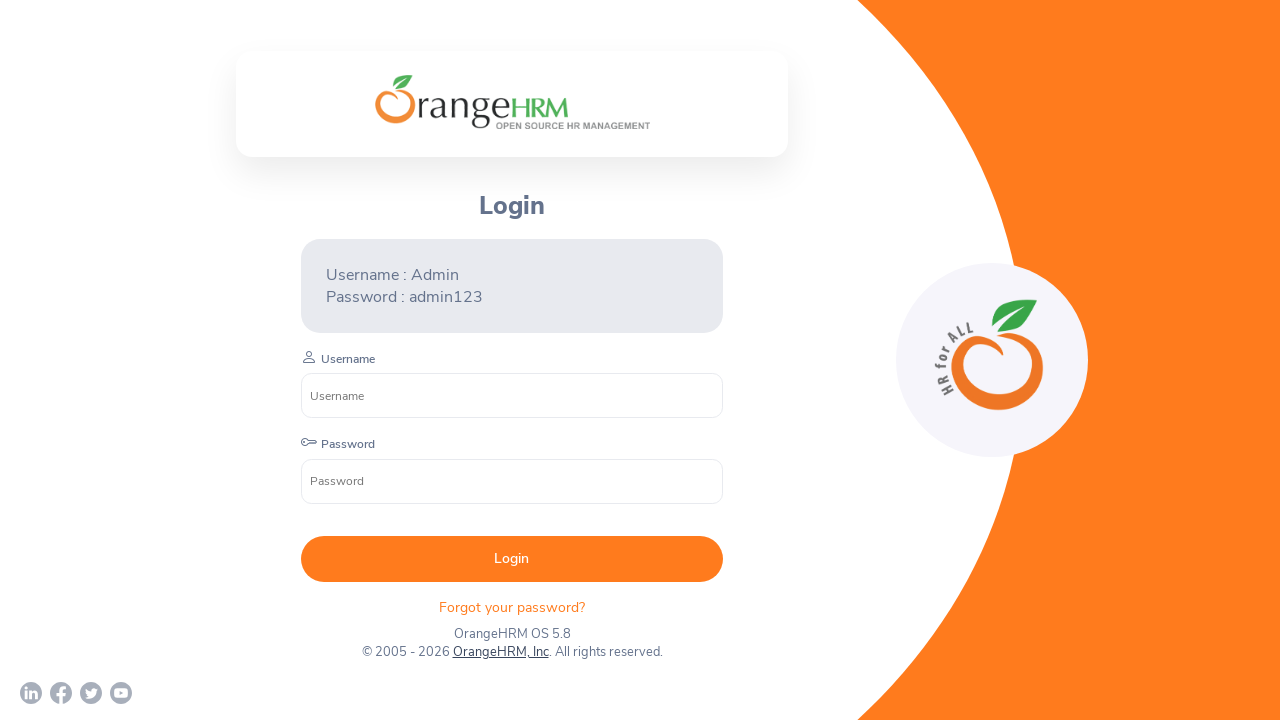

Switched to child window and brought it to front
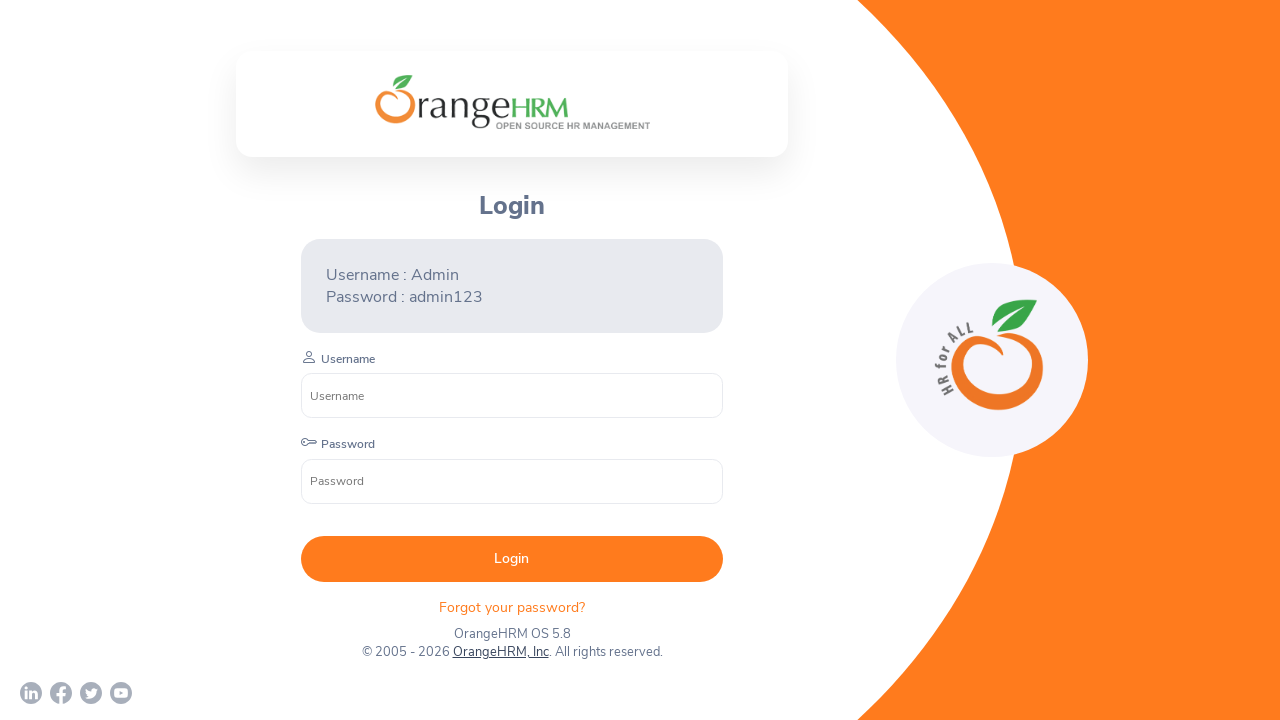

Selected parent window from pages list
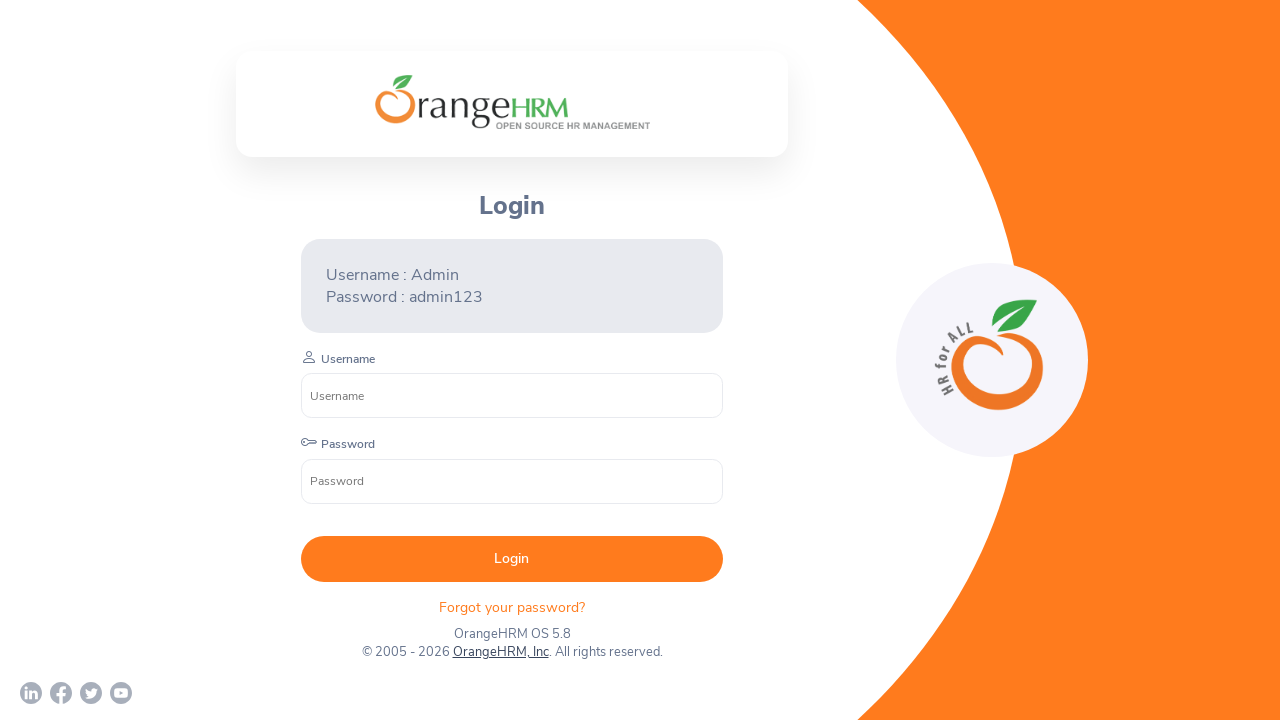

Switched back to parent window and brought it to front
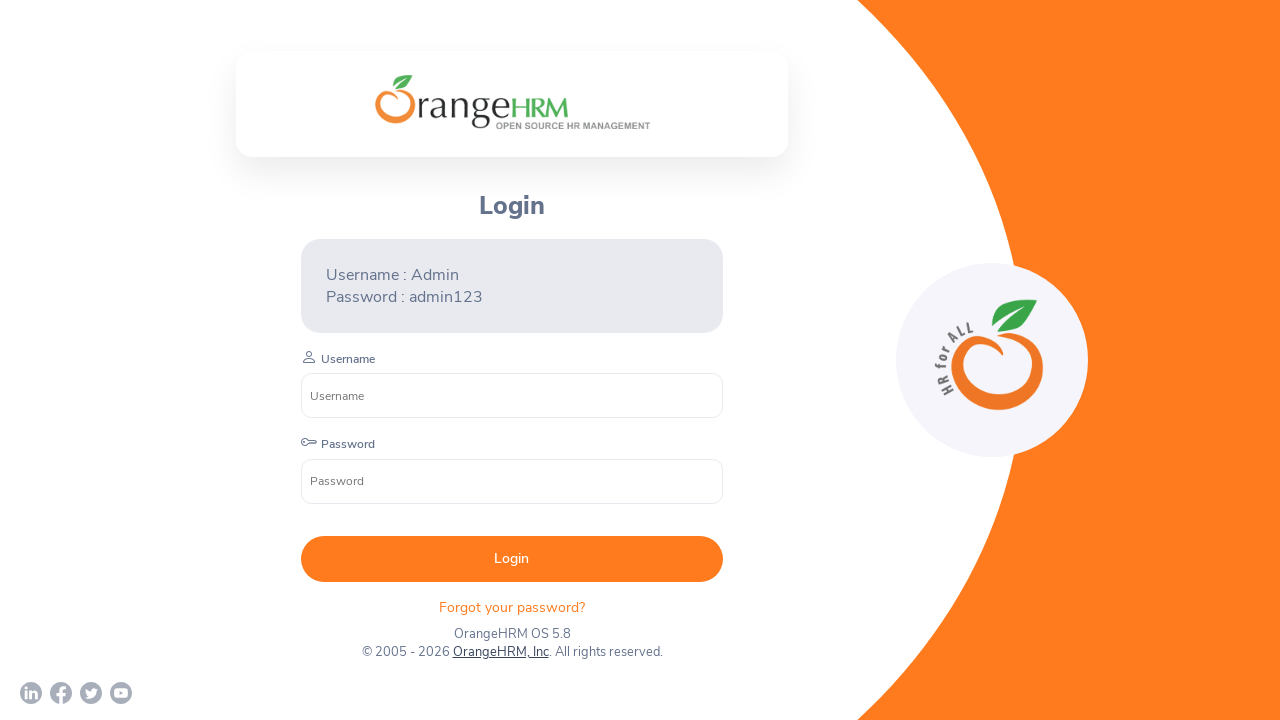

Brought window to front while checking titles
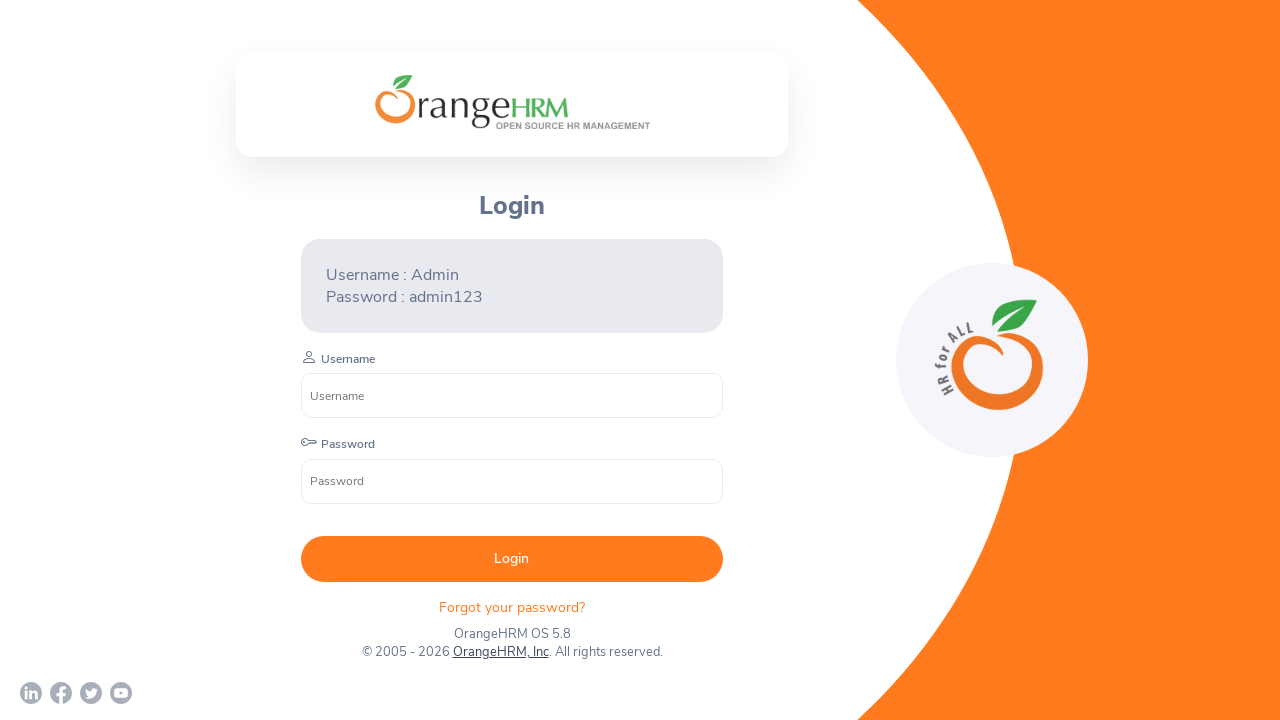

Brought window to front while checking titles
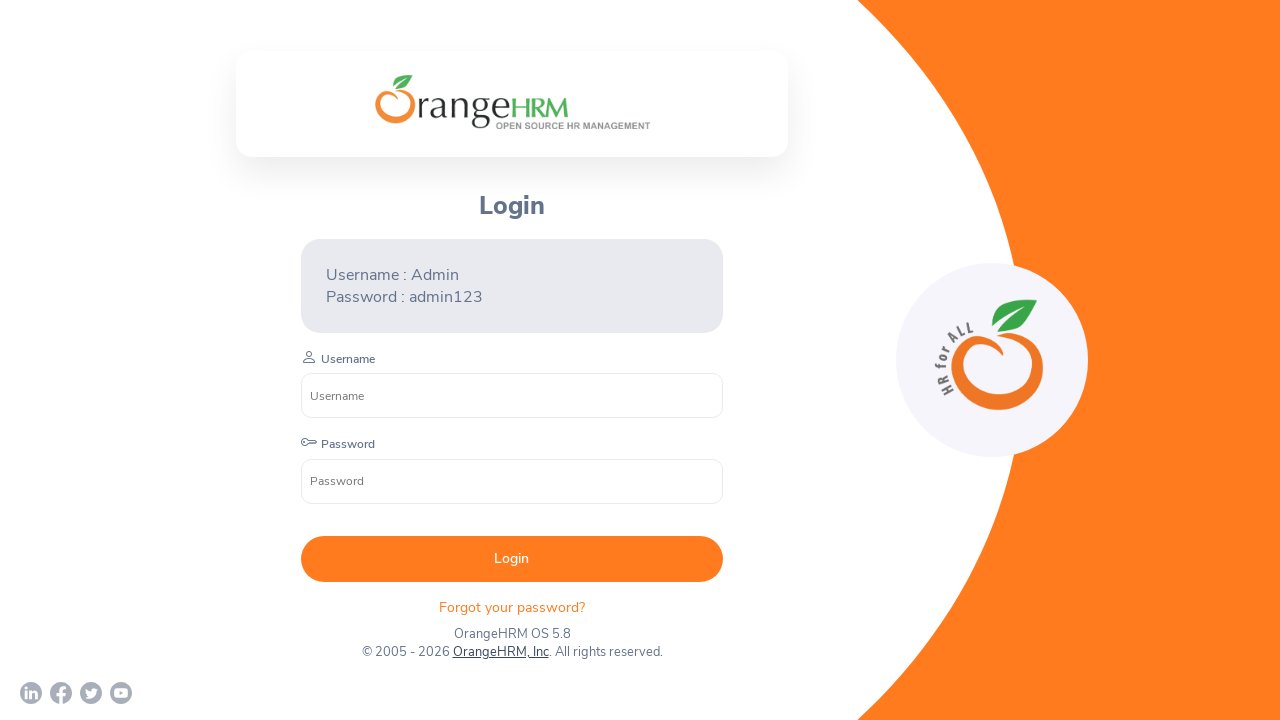

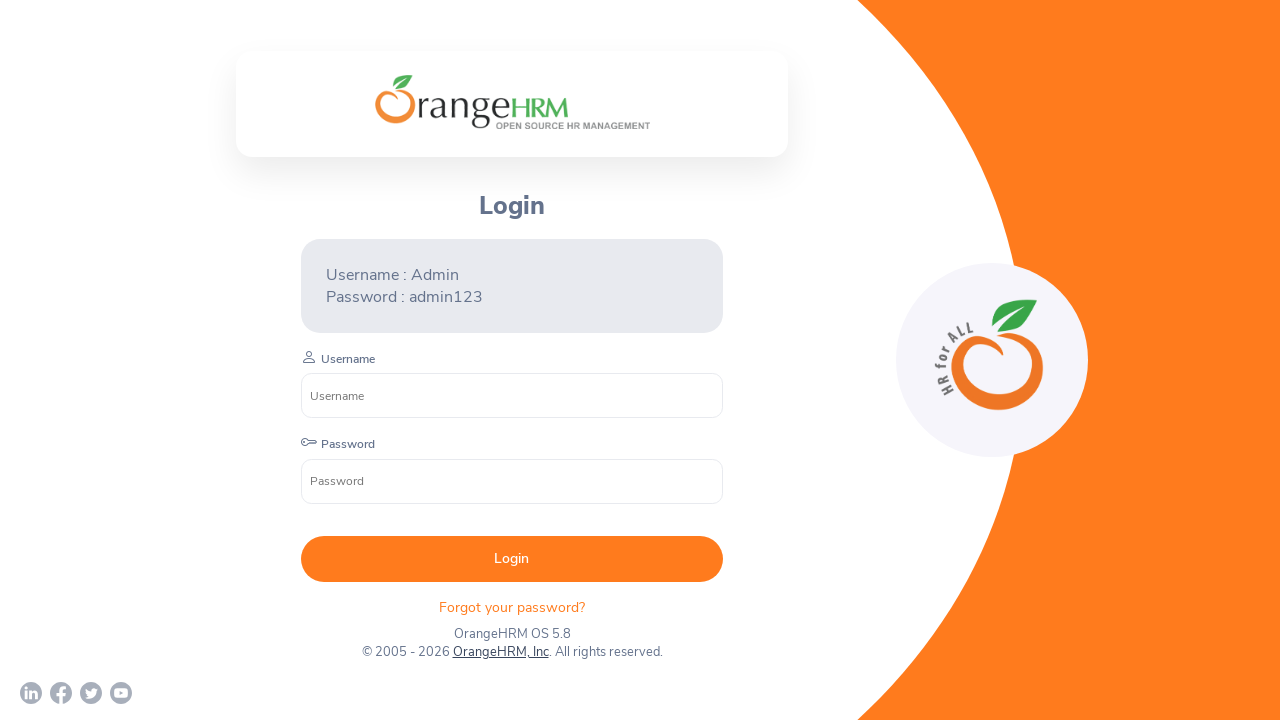